Tests browser window resizing functionality by setting the viewport to specific dimensions

Starting URL: https://jqueryui.com/resources/demos/resizable/default.html

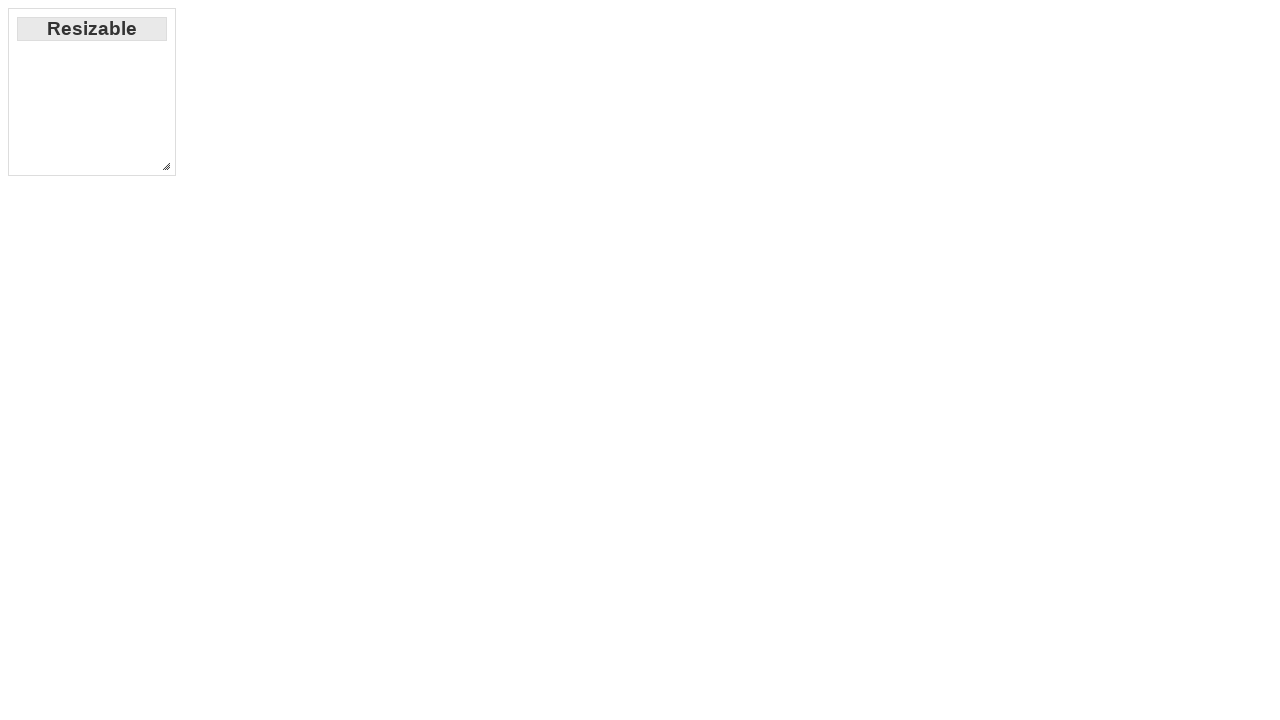

Set viewport to 180x300 pixels
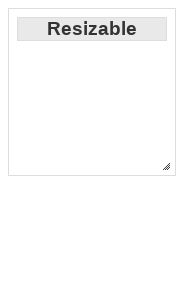

Waited 1 second for viewport resize to take effect
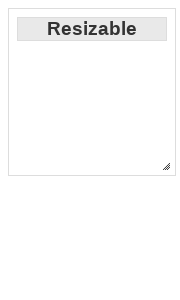

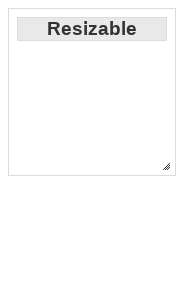